Tests static dropdown selection functionality by selecting options using three different methods: by index, by visible text, and by value.

Starting URL: https://rahulshettyacademy.com/dropdownsPractise/

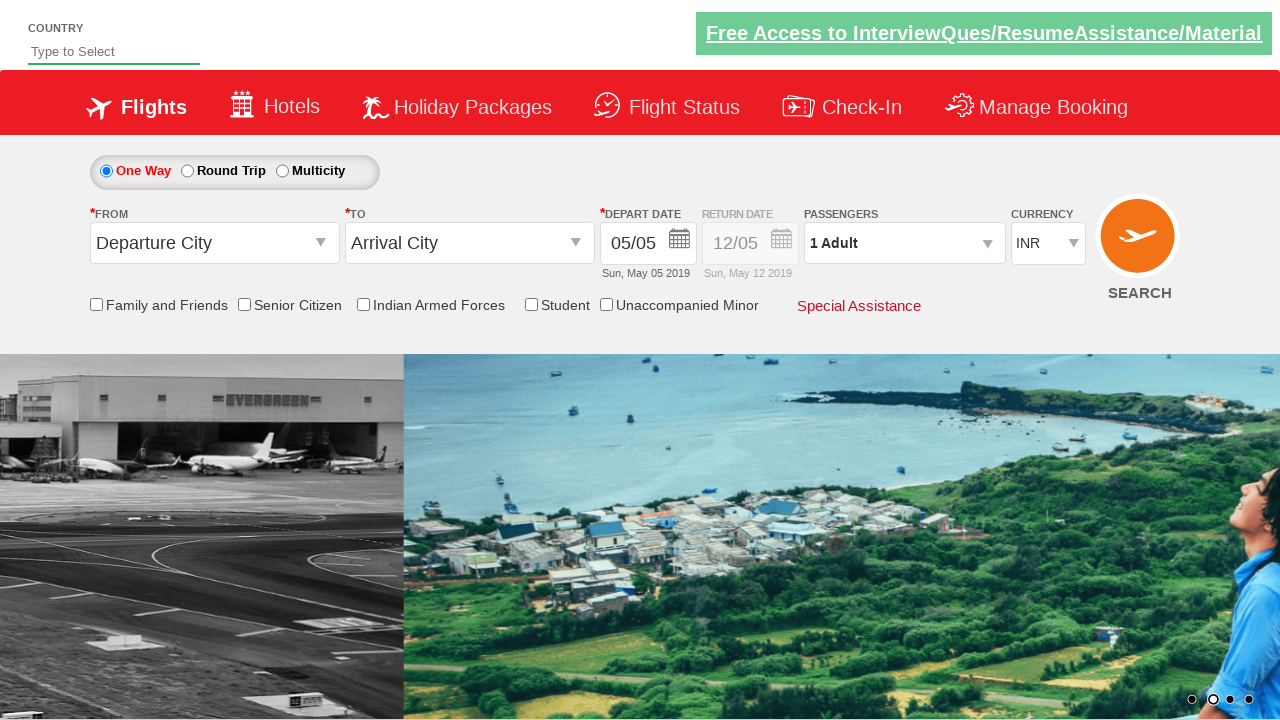

Currency dropdown selector is now available
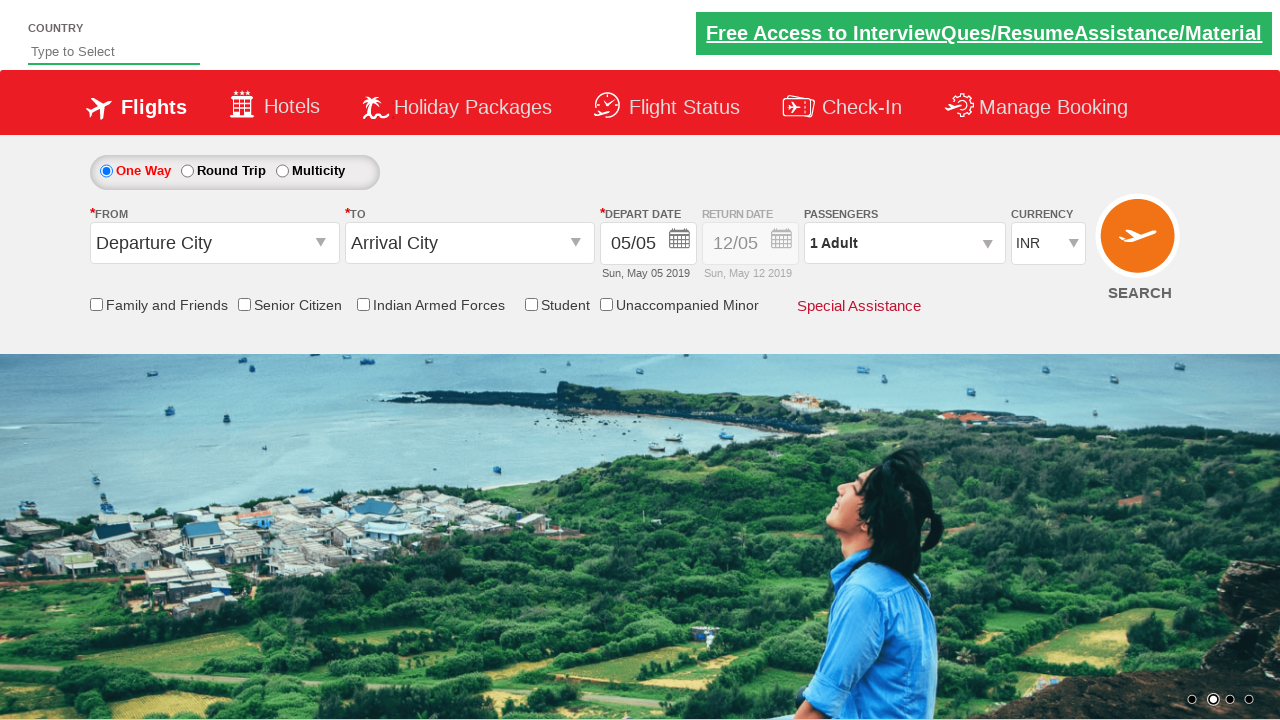

Selected dropdown option by index 3 on select#ctl00_mainContent_DropDownListCurrency
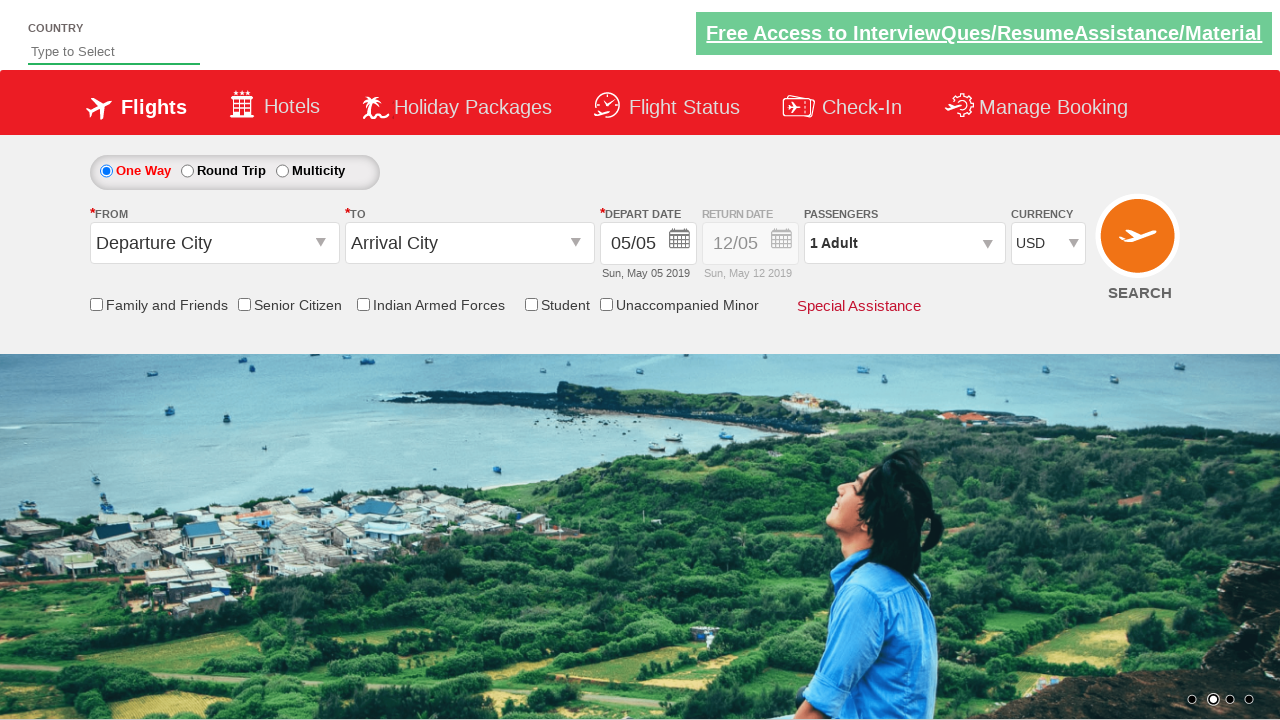

Selected dropdown option by visible text 'AED' on select#ctl00_mainContent_DropDownListCurrency
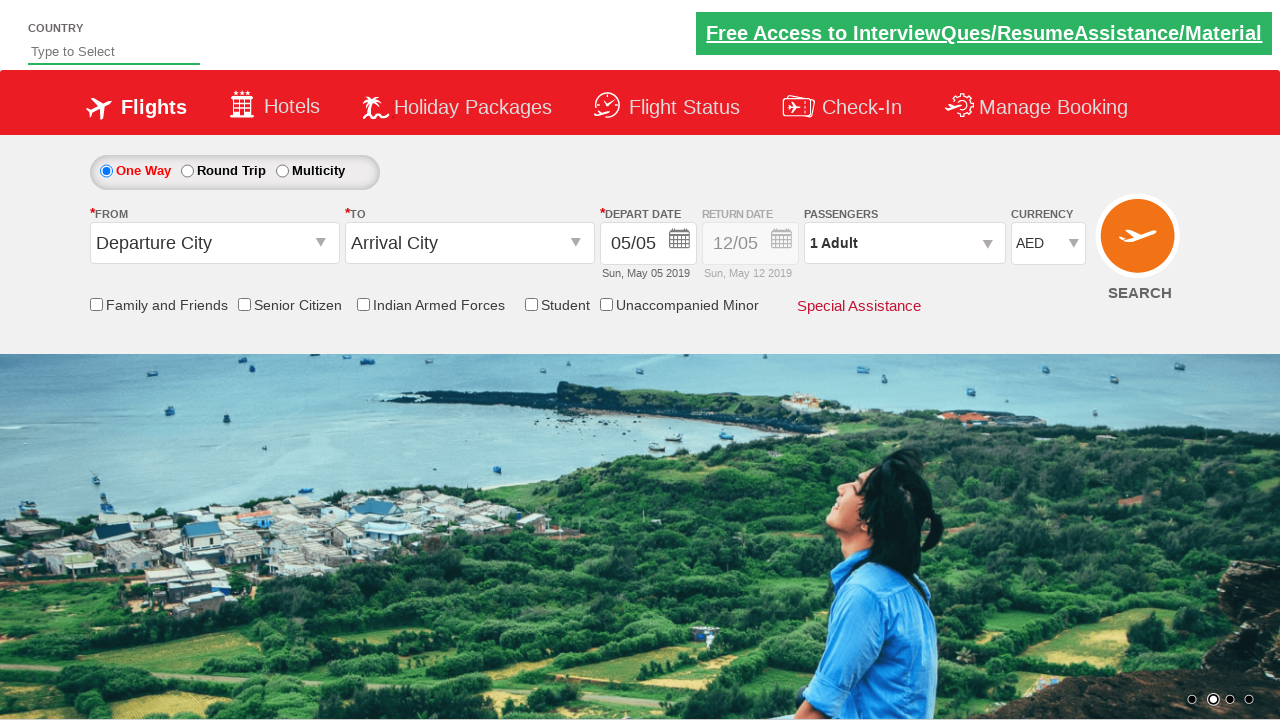

Selected dropdown option by value 'INR' on select#ctl00_mainContent_DropDownListCurrency
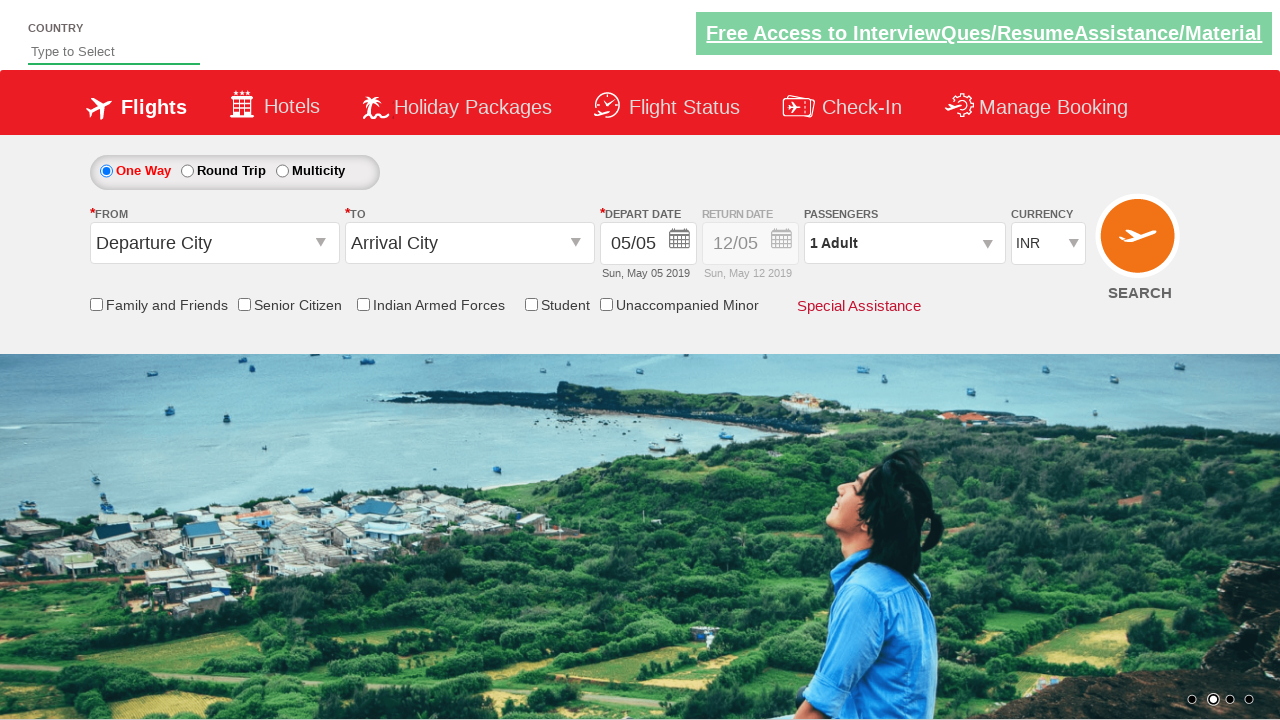

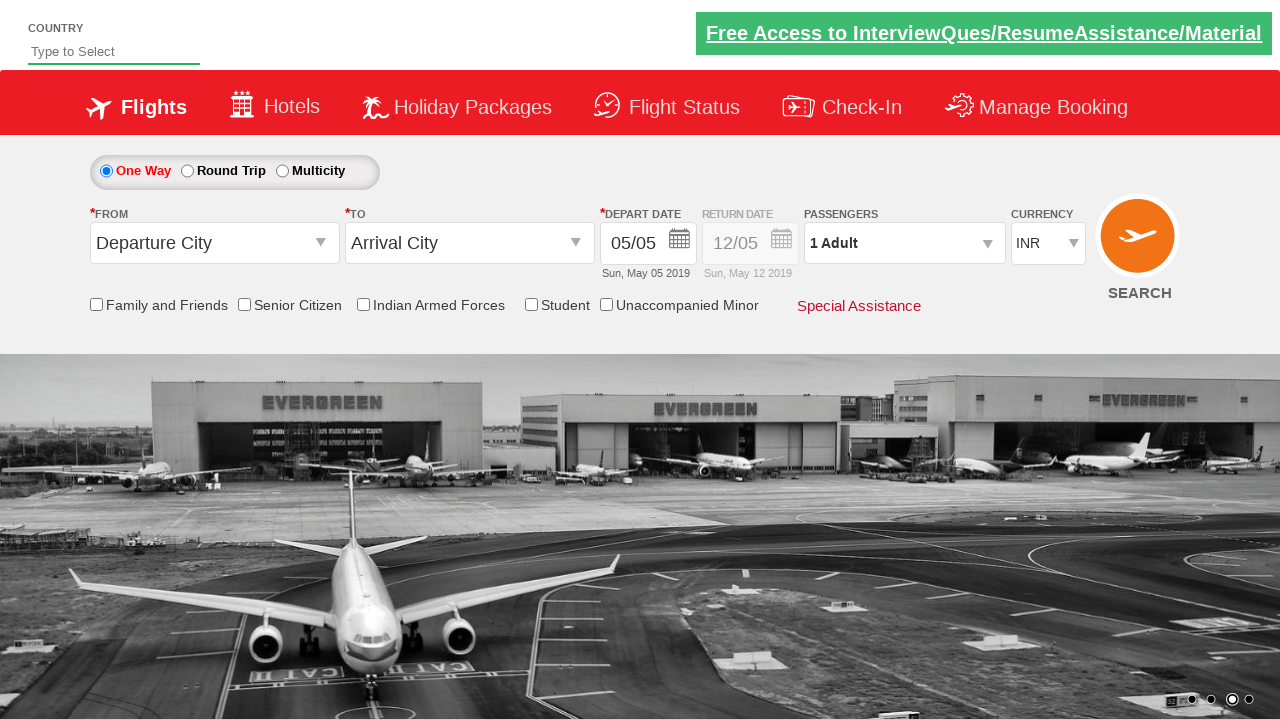